Tests that entered text is trimmed when editing a todo item

Starting URL: https://demo.playwright.dev/todomvc

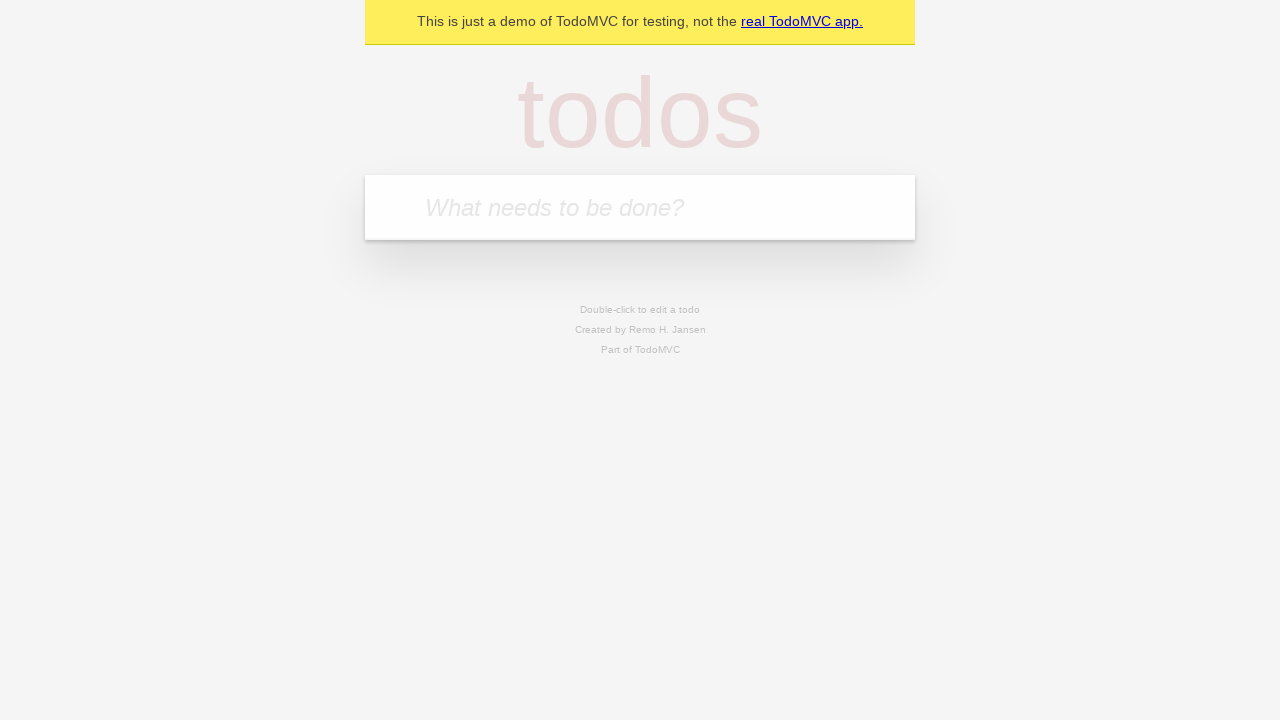

Filled new todo input with 'buy some cheese' on .new-todo
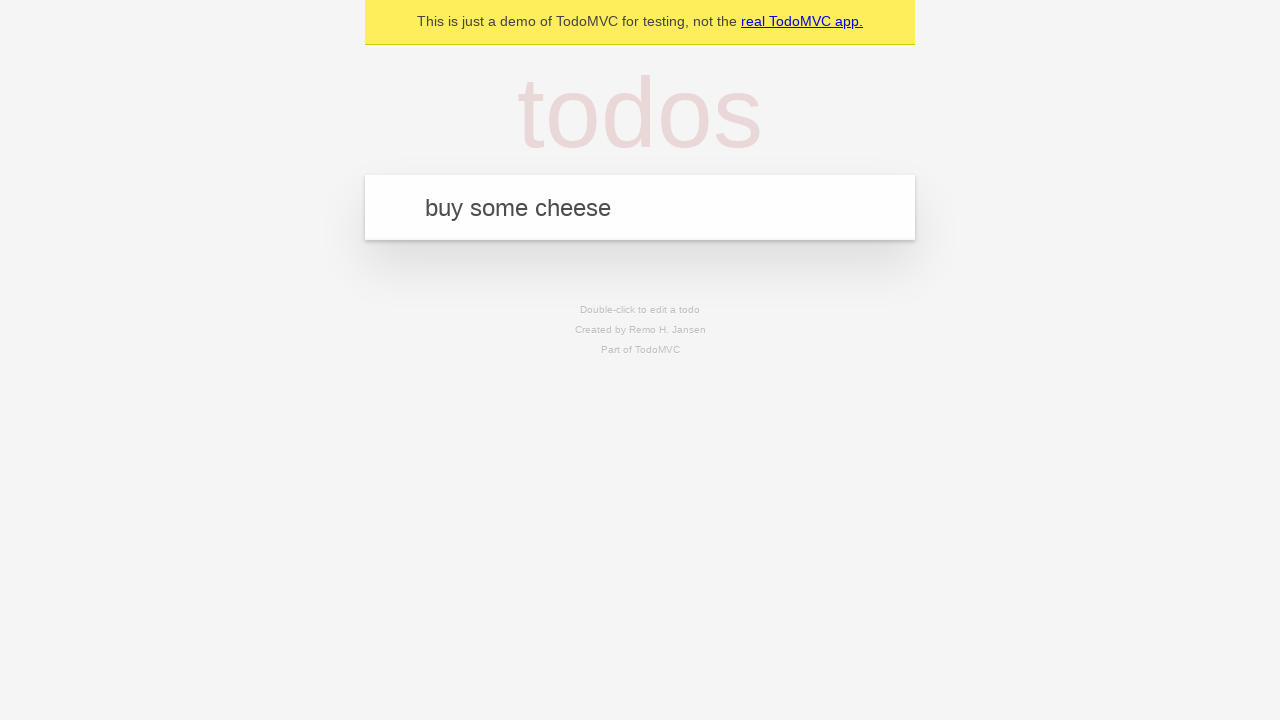

Pressed Enter to create first todo on .new-todo
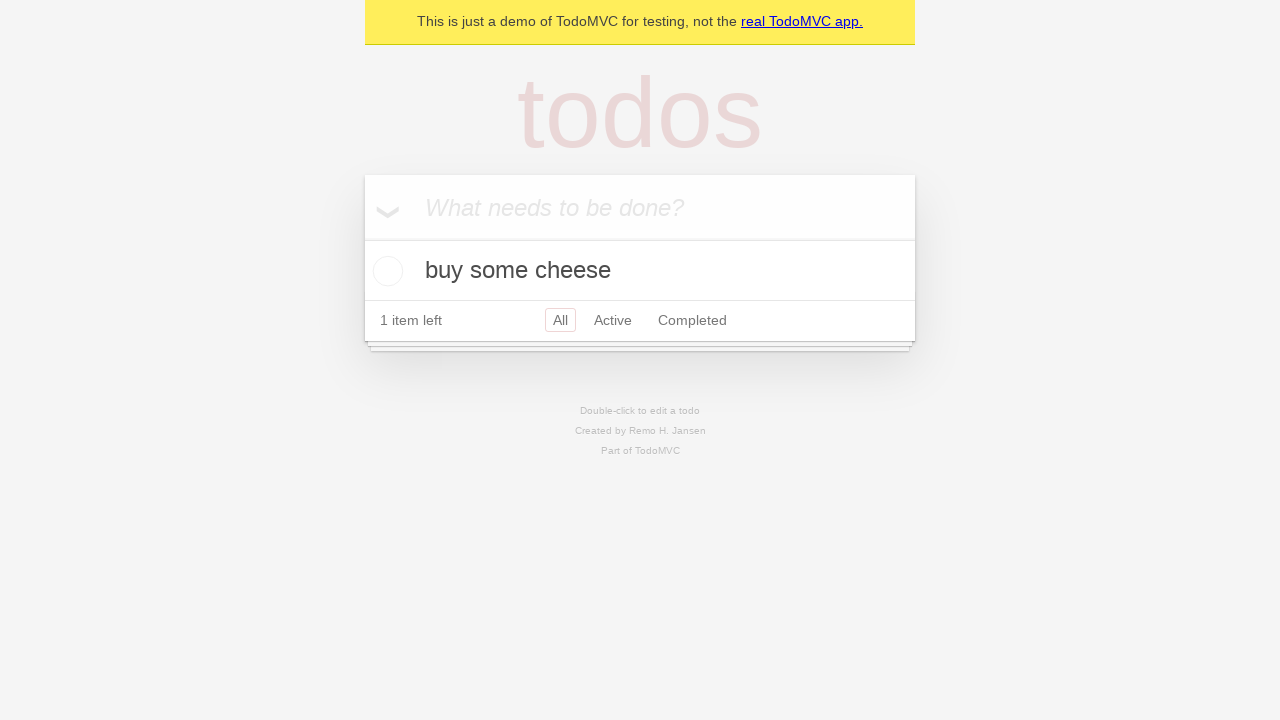

Filled new todo input with 'feed the cat' on .new-todo
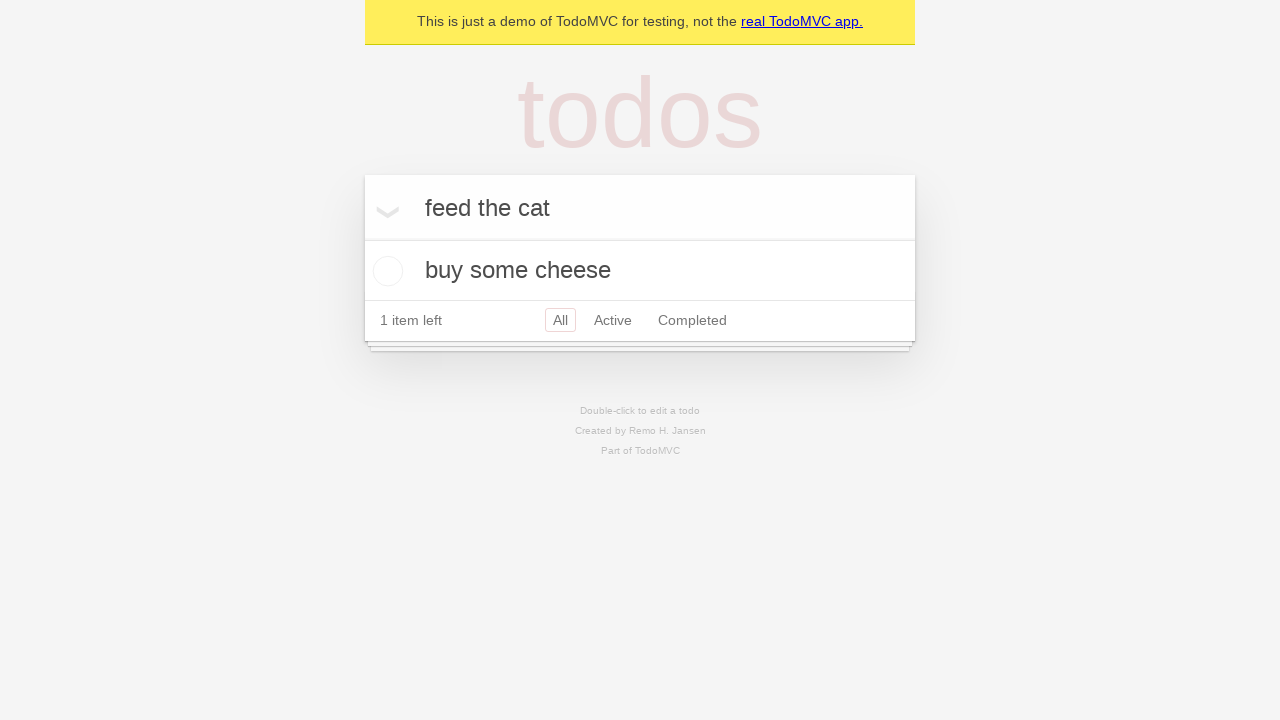

Pressed Enter to create second todo on .new-todo
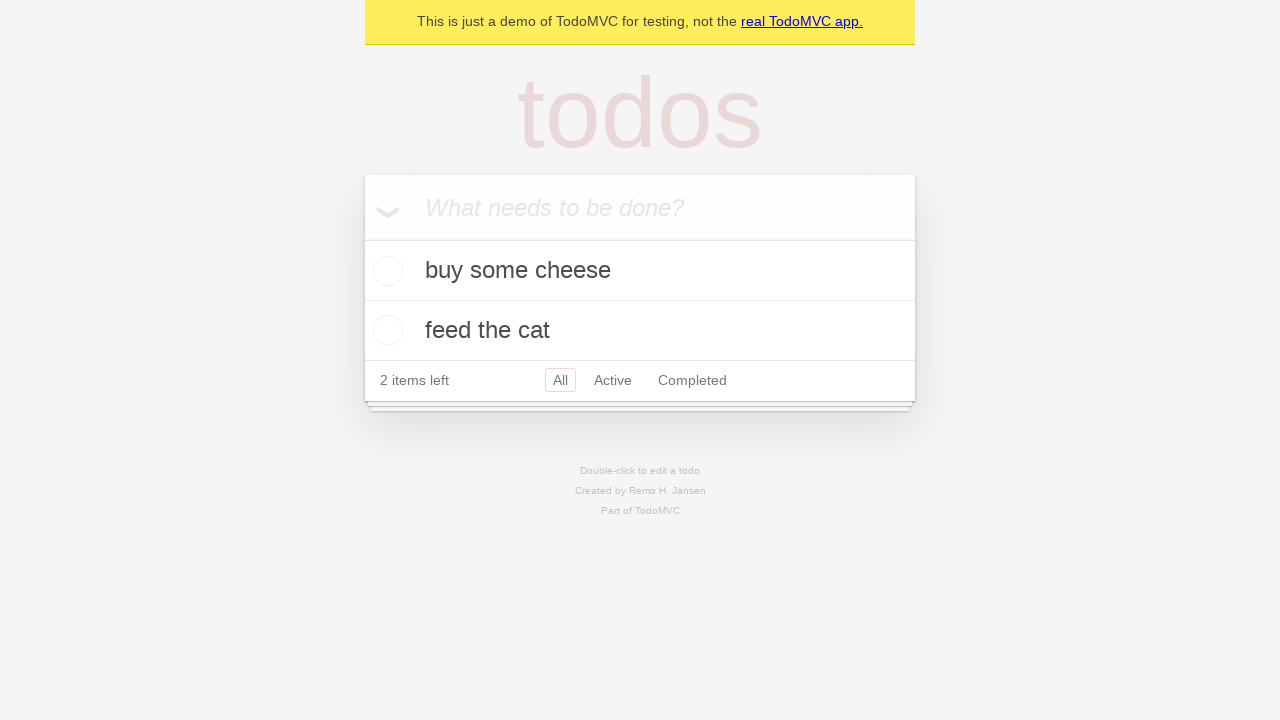

Filled new todo input with 'book a doctors appointment' on .new-todo
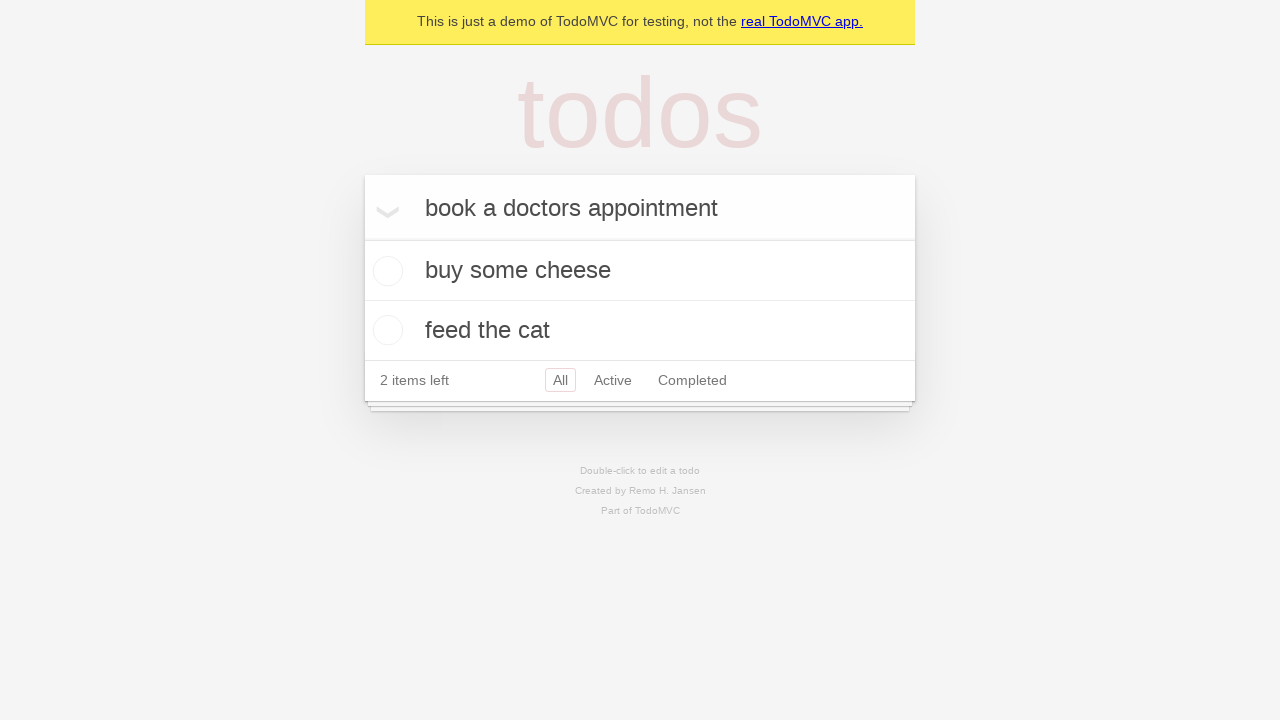

Pressed Enter to create third todo on .new-todo
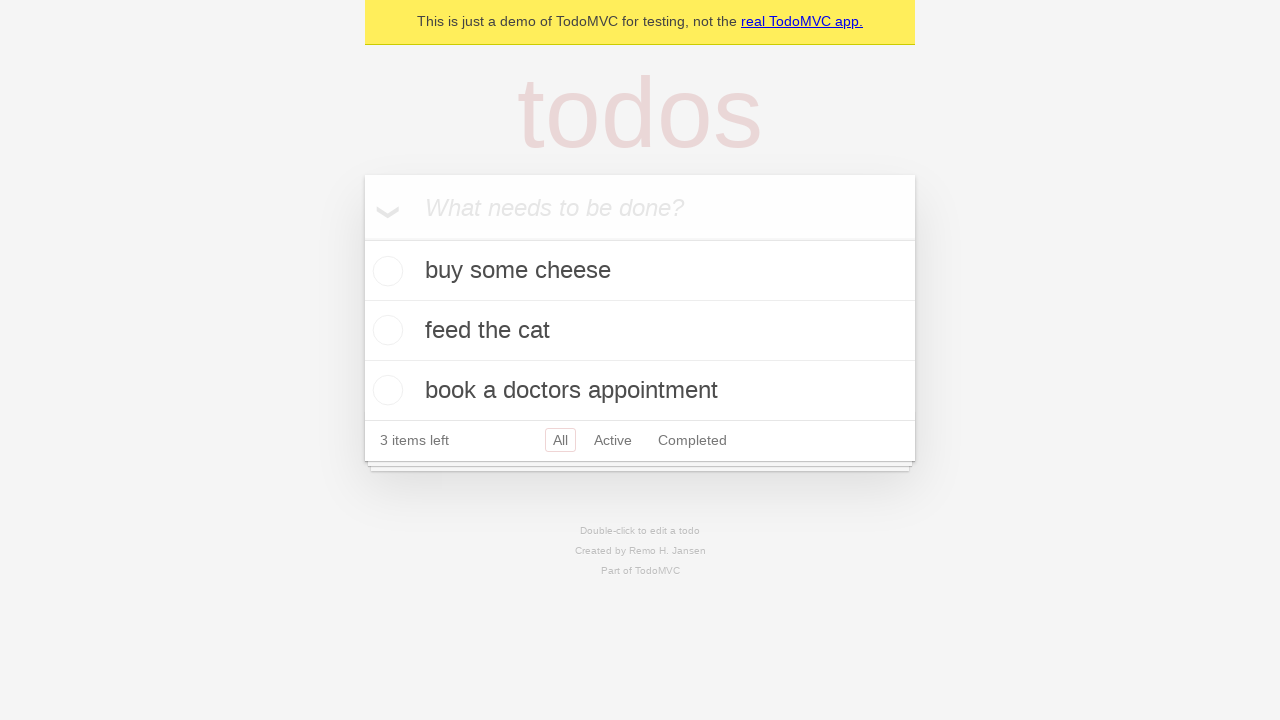

Double-clicked second todo item to enter edit mode at (640, 331) on .todo-list li >> nth=1
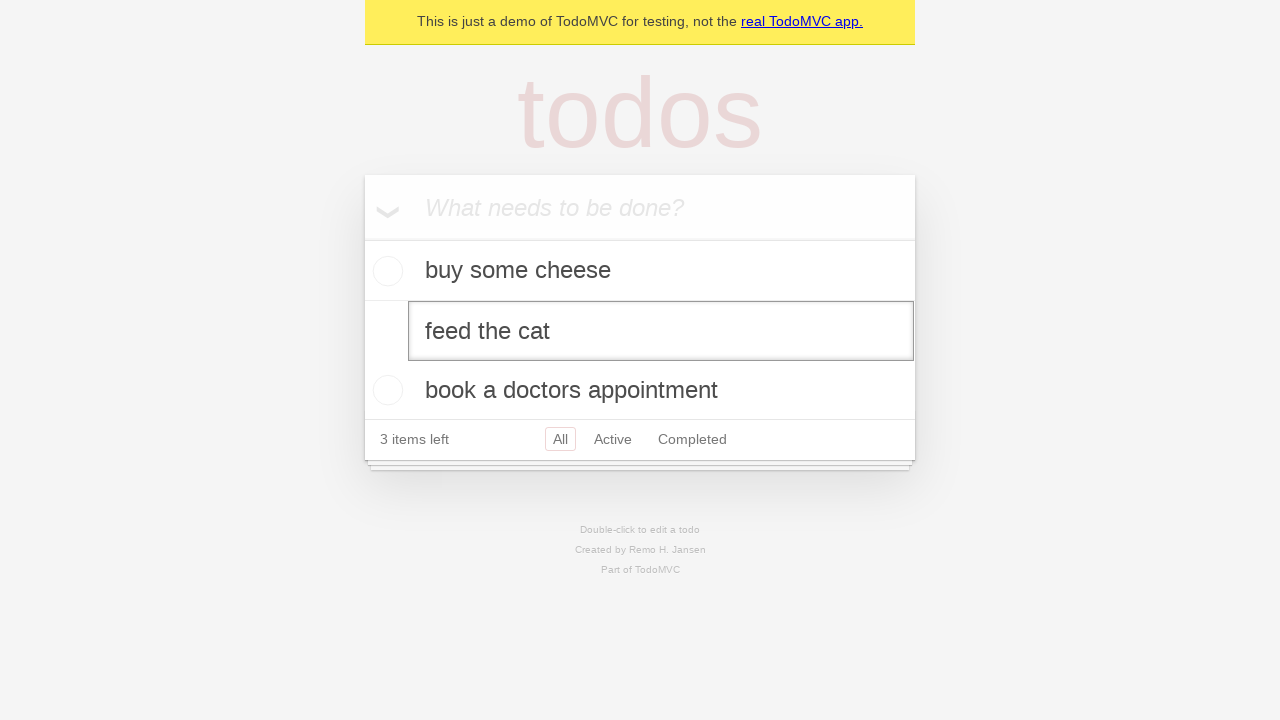

Filled edit field with text containing leading and trailing whitespace on .todo-list li >> nth=1 >> .edit
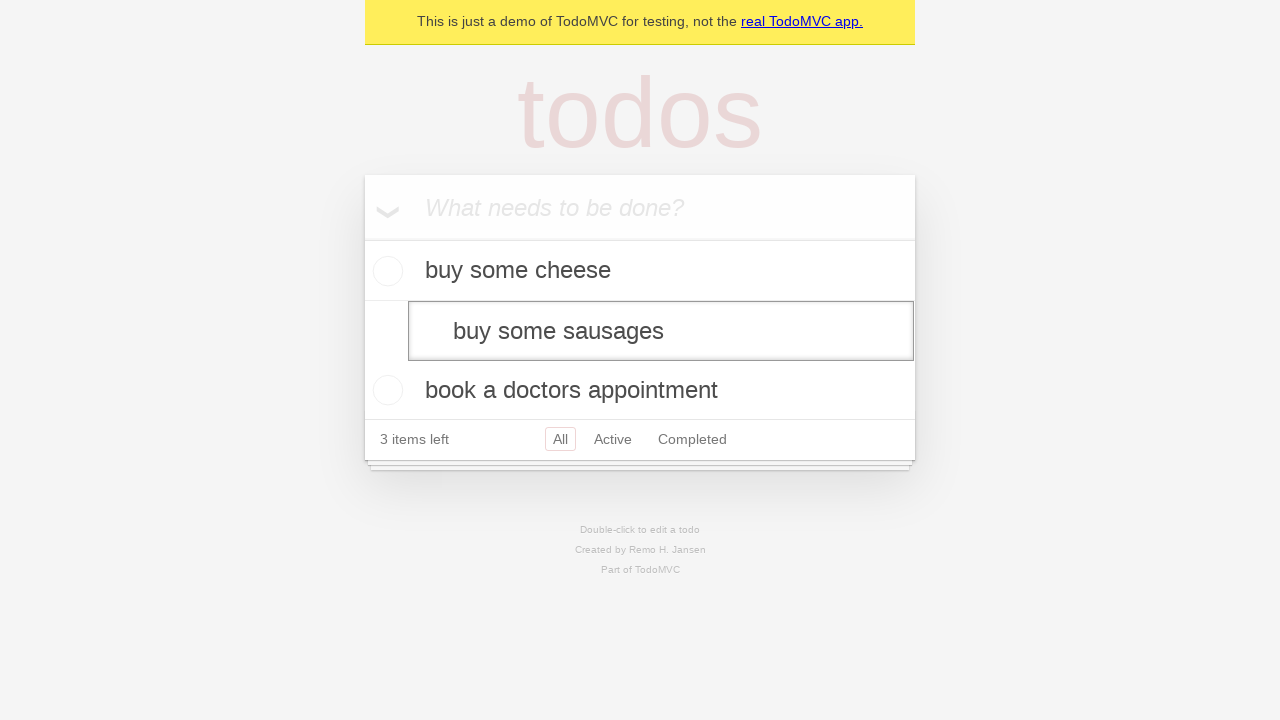

Pressed Enter to submit edited todo with whitespace on .todo-list li >> nth=1 >> .edit
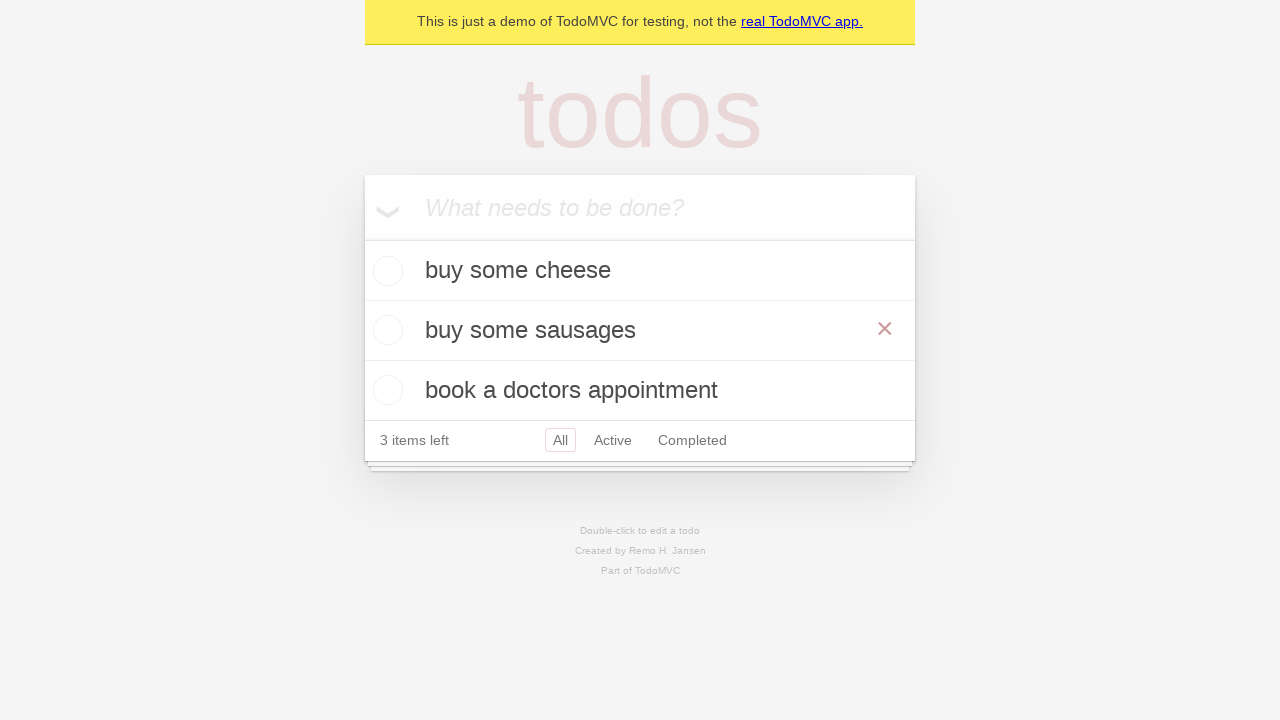

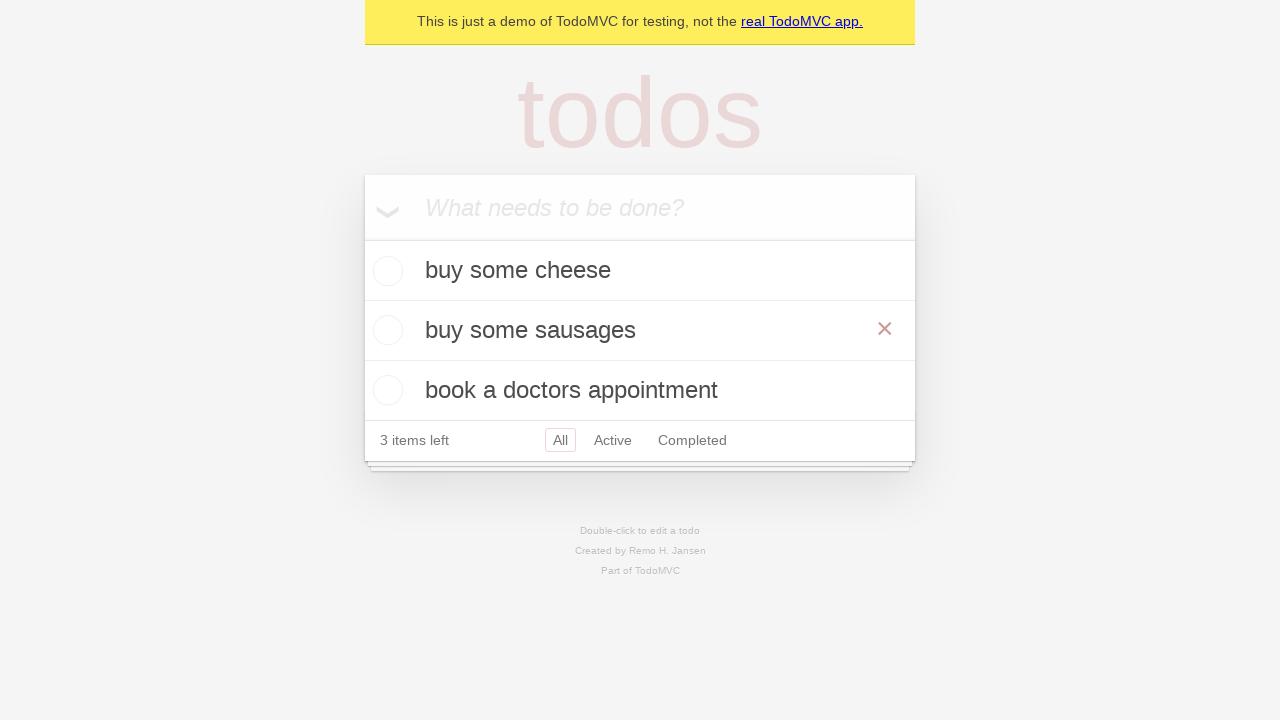